Tests a math quiz page by reading two numbers displayed on the page, calculating their sum, selecting the answer from a dropdown menu, and submitting the form.

Starting URL: http://suninjuly.github.io/selects2.html

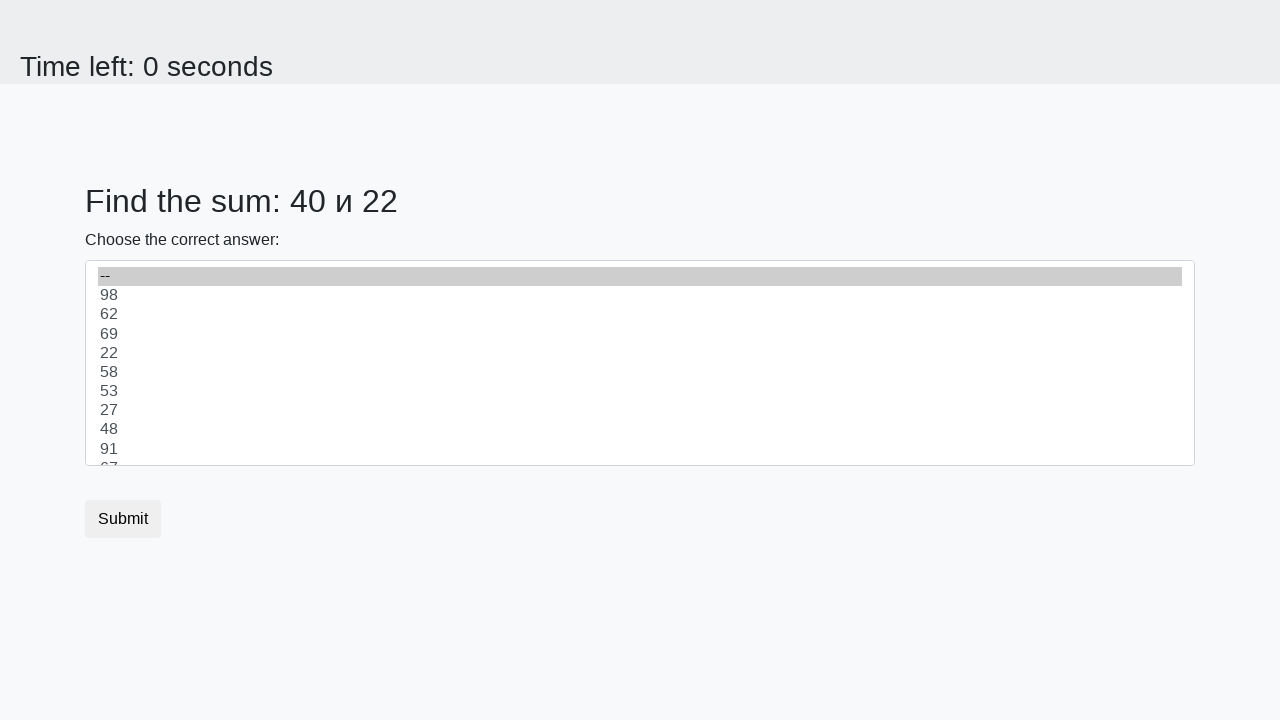

Waited for #num1 element to load
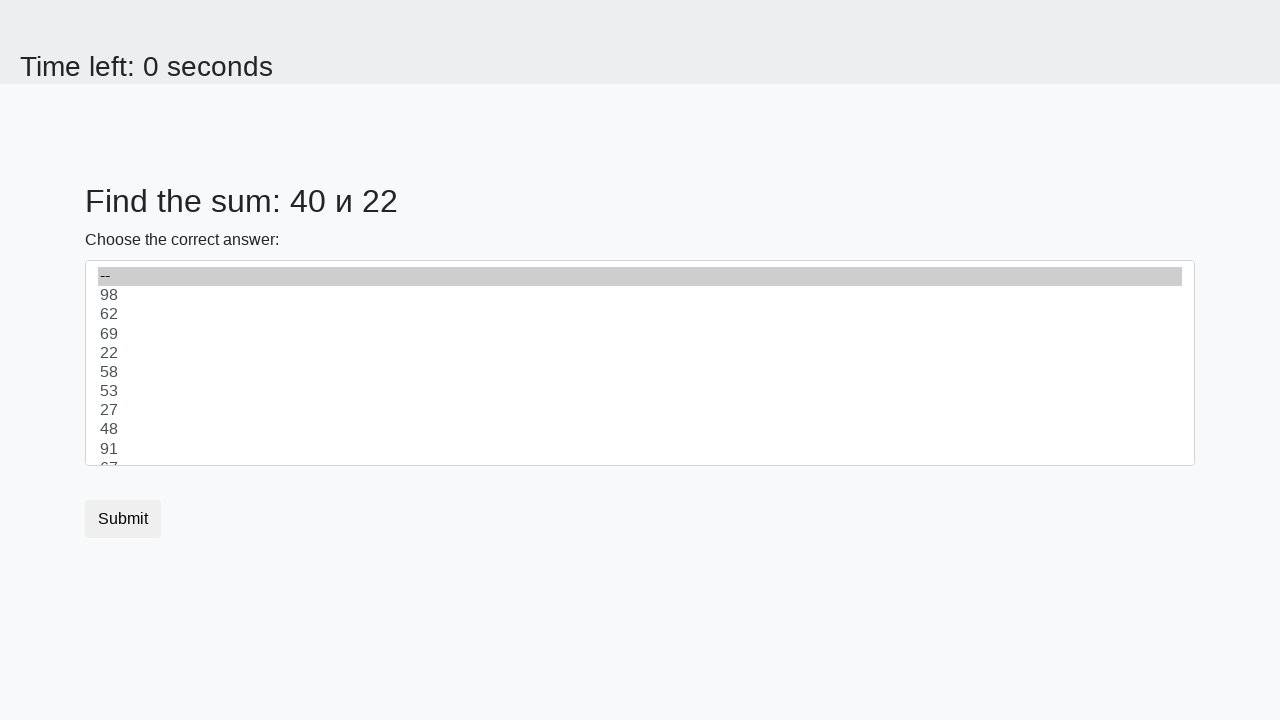

Waited for #num2 element to load
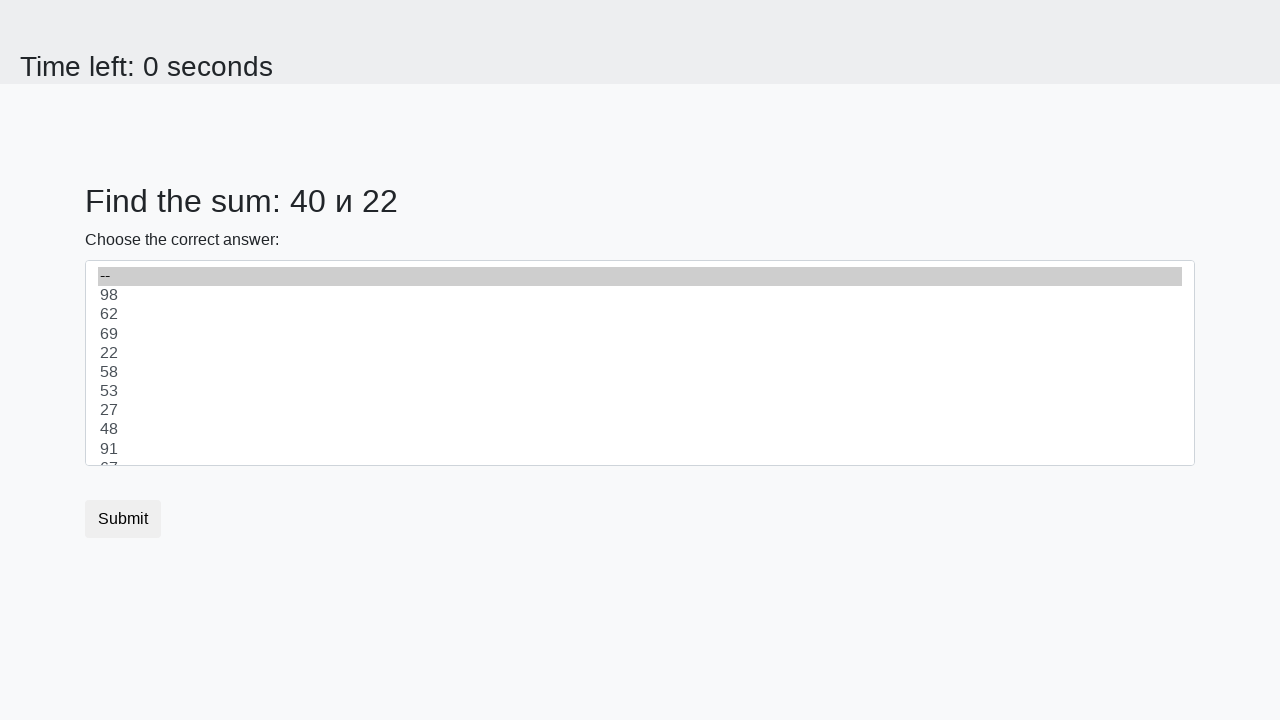

Read first number from page: 40
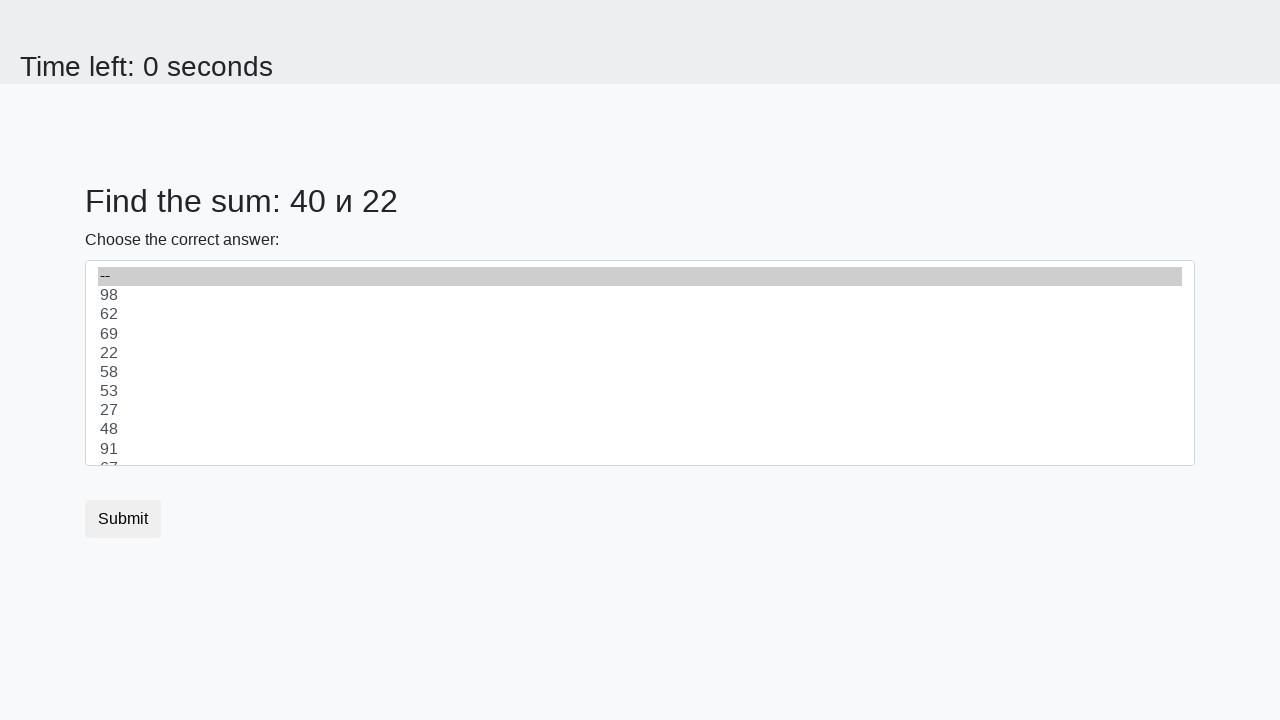

Read second number from page: 22
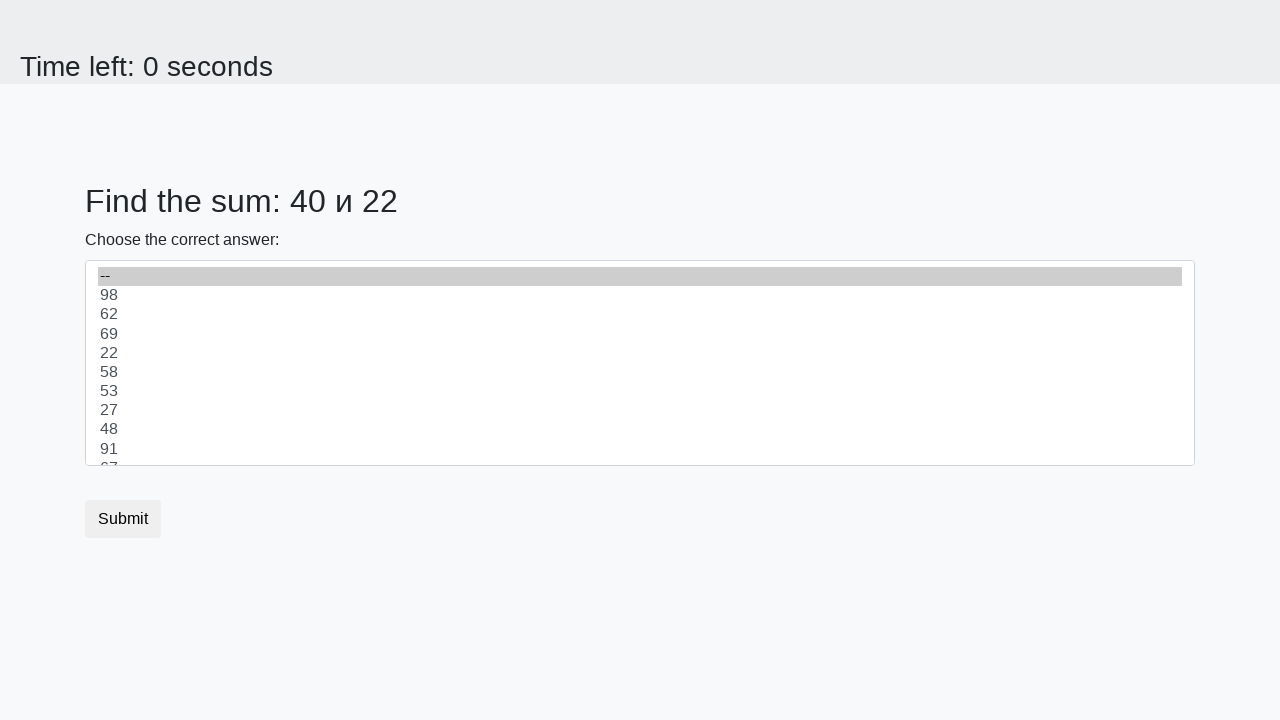

Calculated sum: 40 + 22 = 62
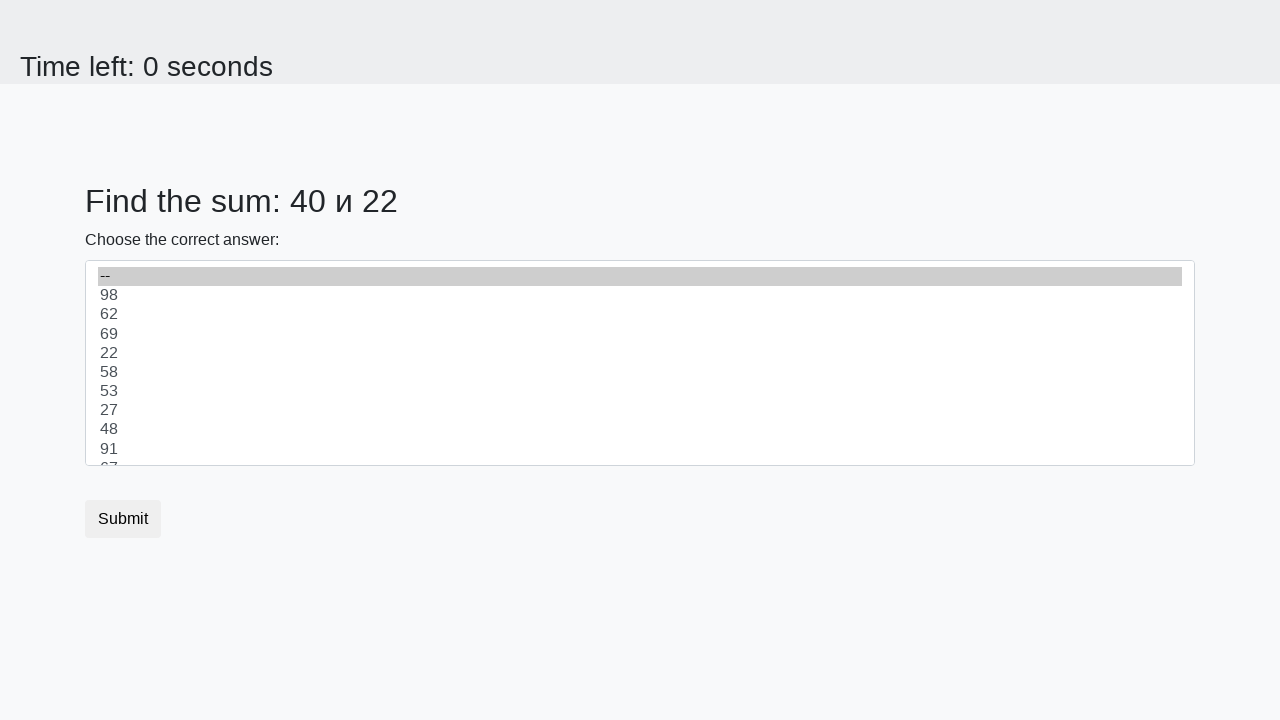

Selected answer '62' from dropdown menu on select
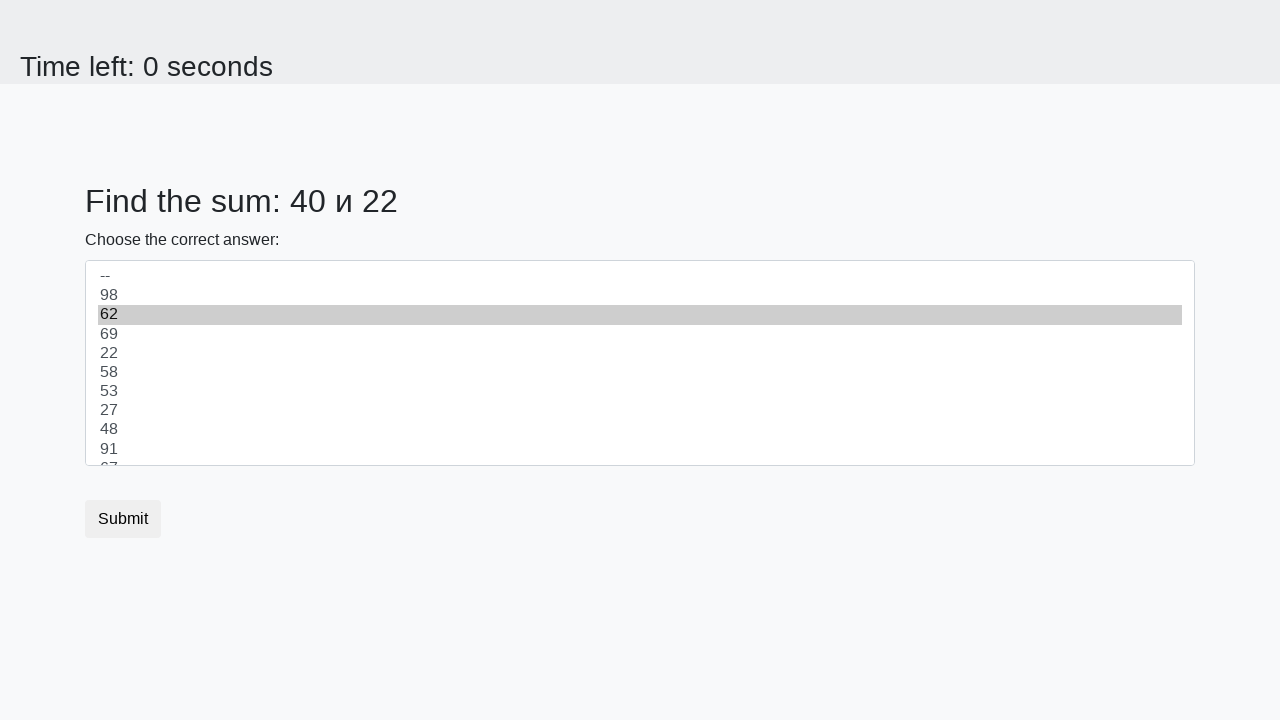

Clicked submit button to submit the math quiz at (123, 519) on button.btn
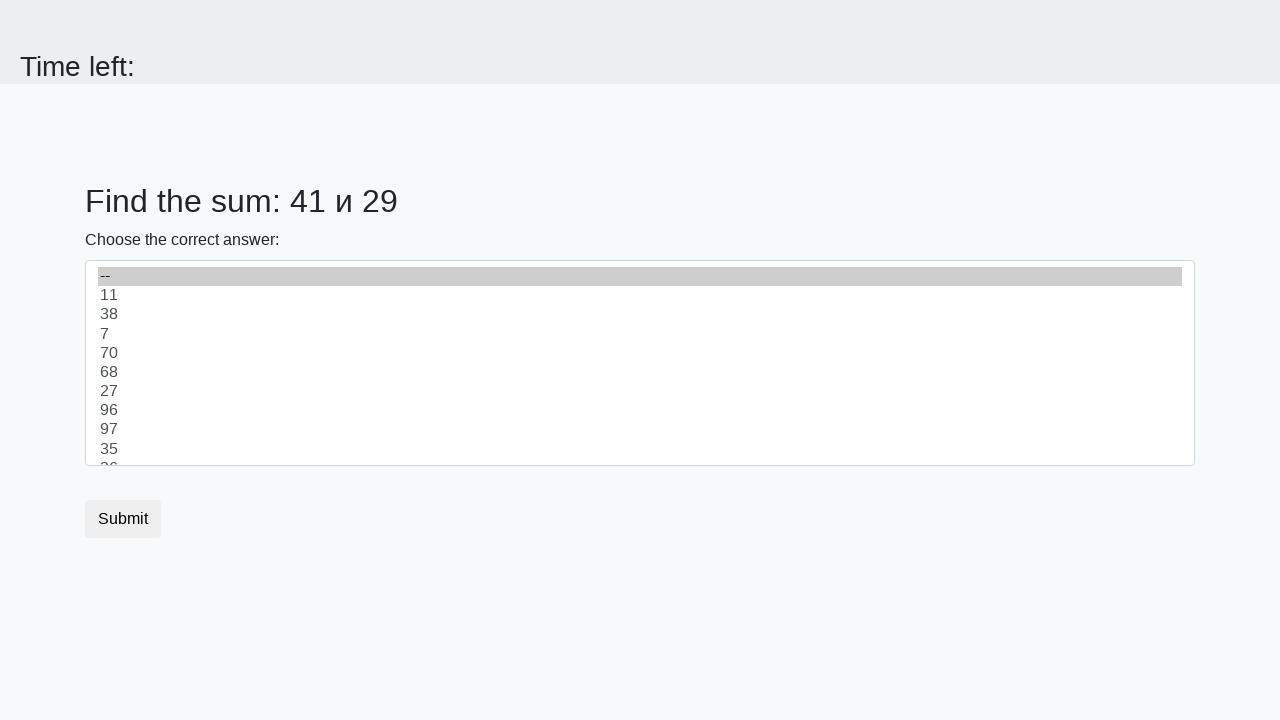

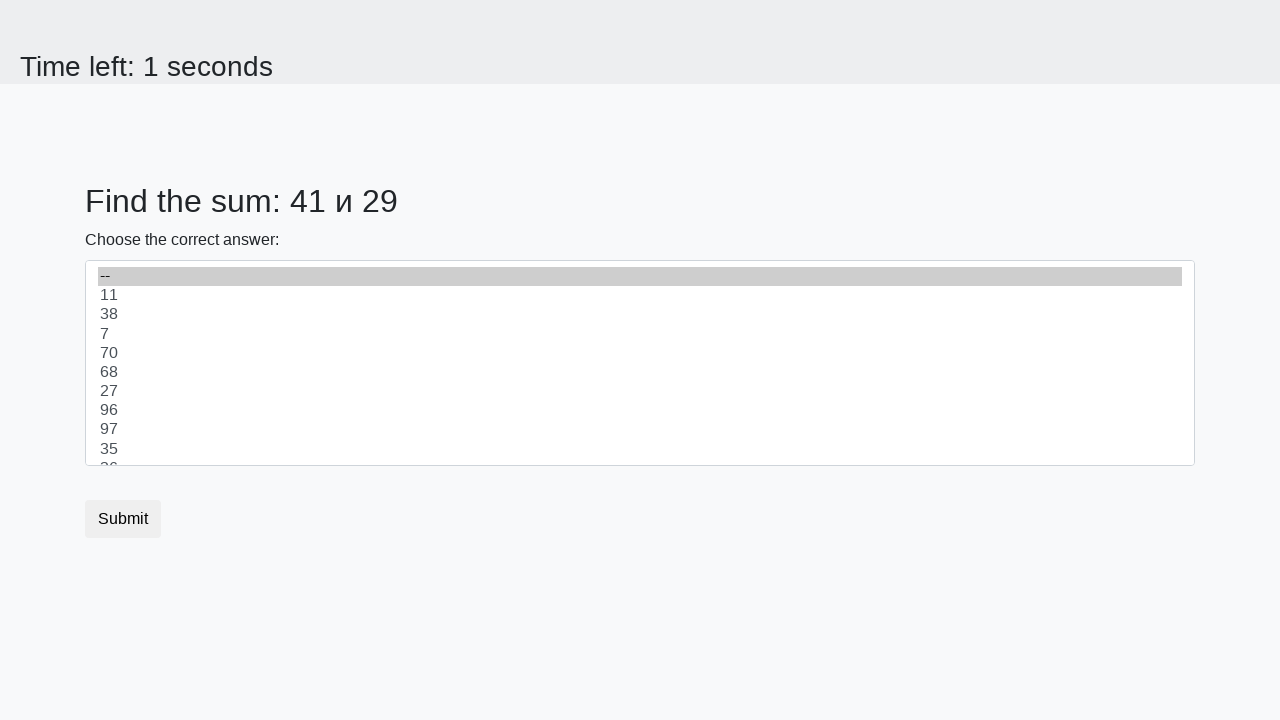